Tests explicit wait functionality by waiting for a price element to change to $100, then clicking a book button, calculating a mathematical answer based on a displayed value, and submitting the answer form.

Starting URL: http://suninjuly.github.io/explicit_wait2.html

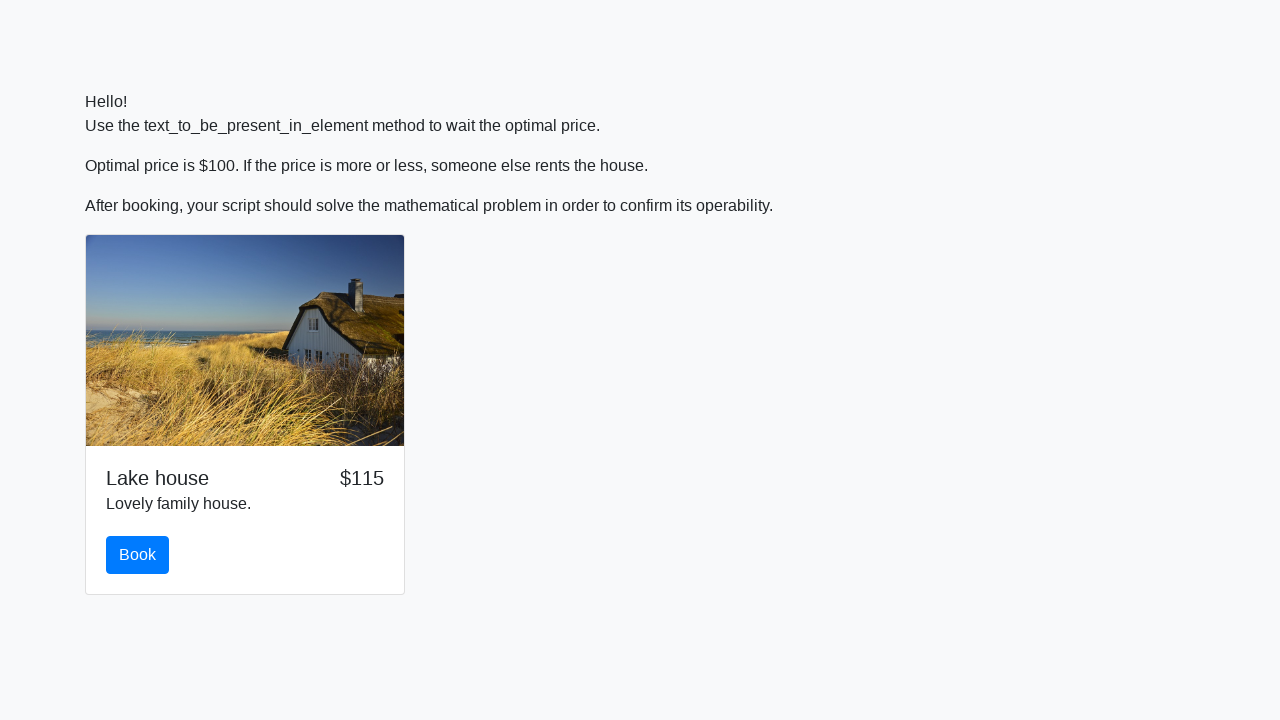

Waited for price element to display $100
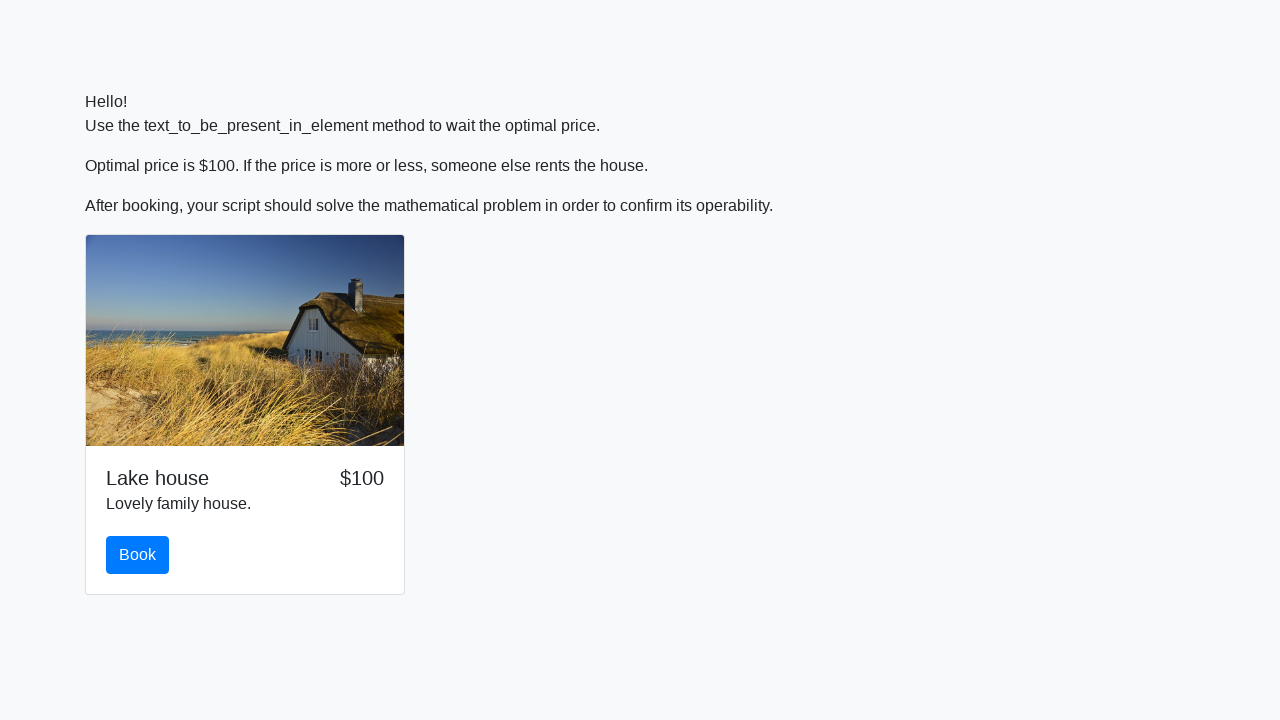

Clicked the book button at (138, 555) on #book
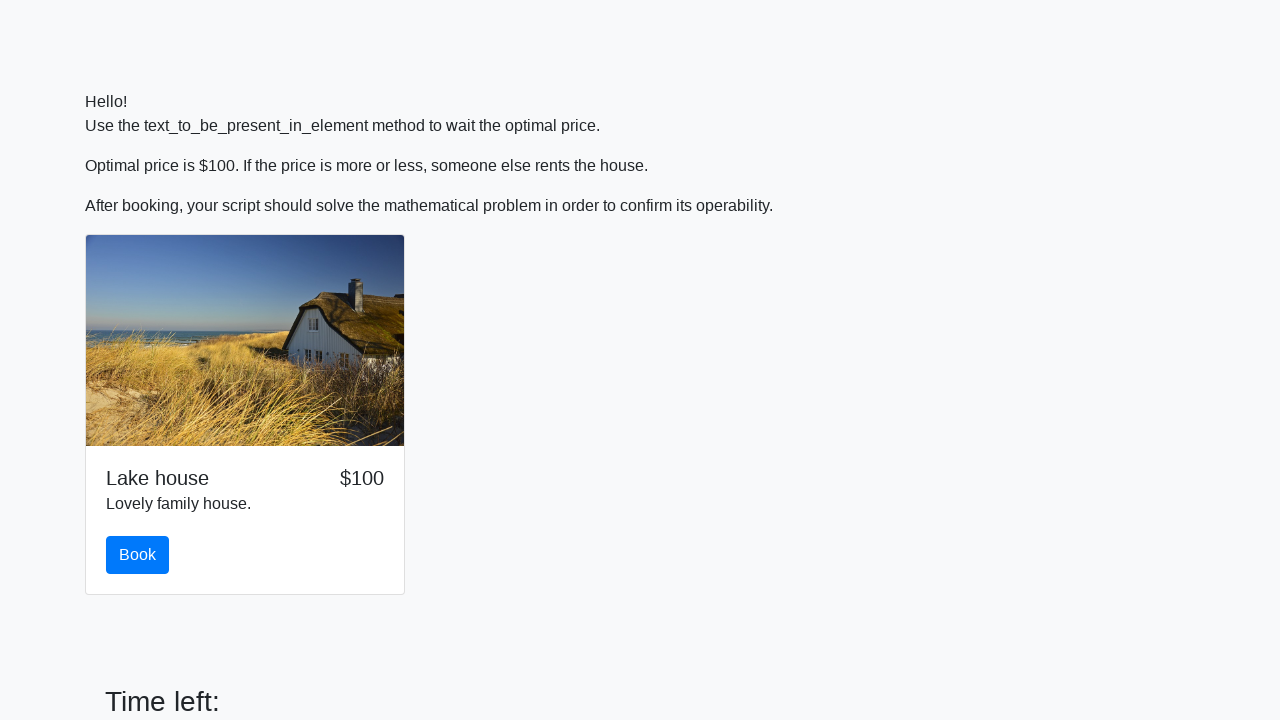

Retrieved input value: 445
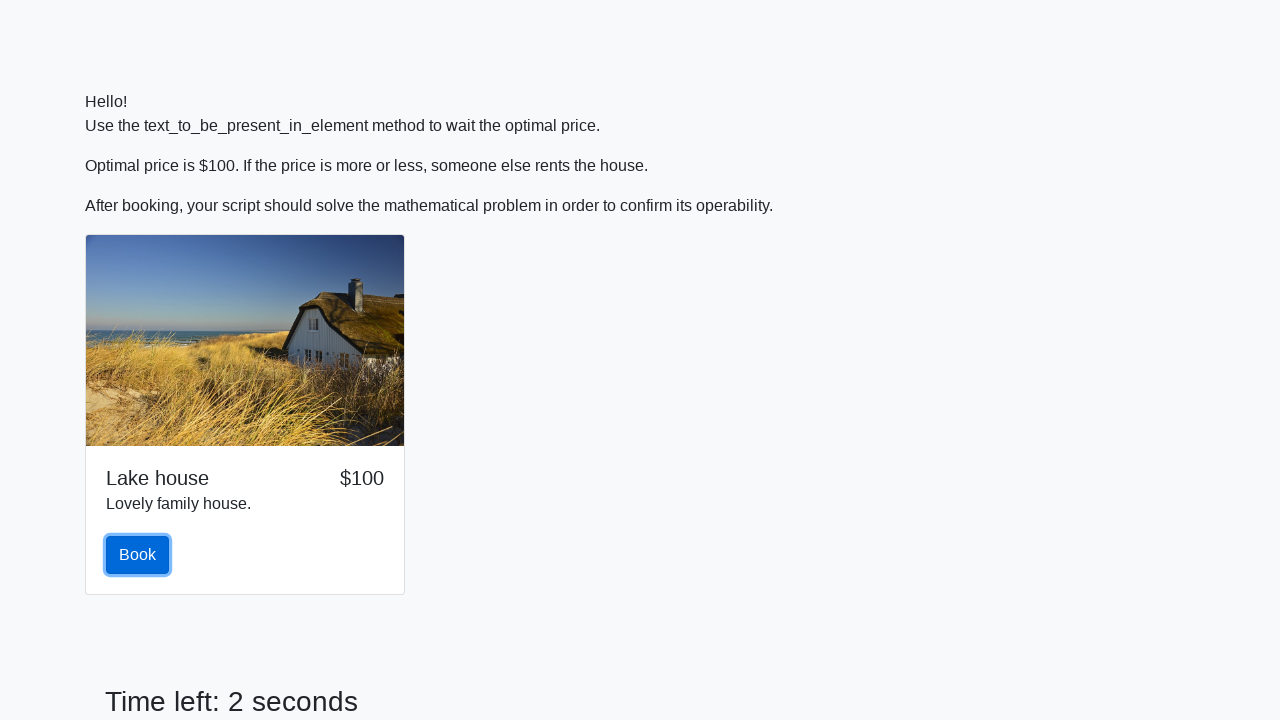

Calculated mathematical answer: 2.3728383049796977
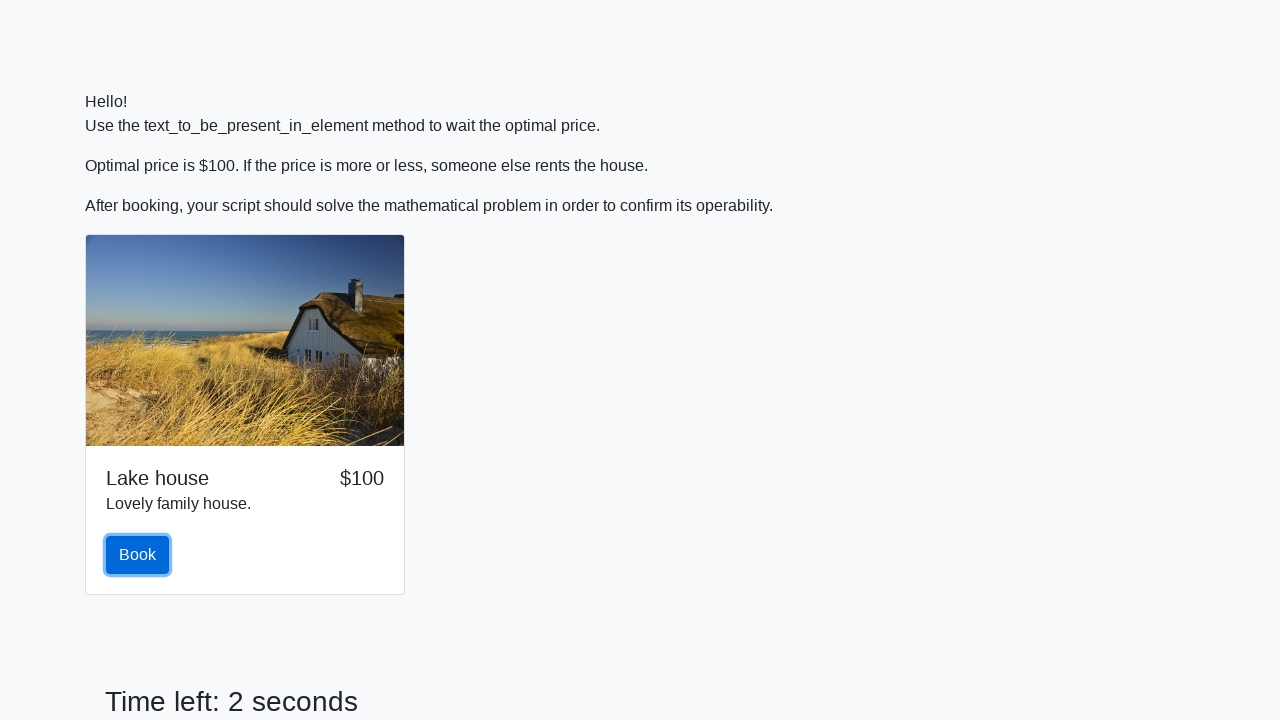

Filled answer field with calculated value on #answer
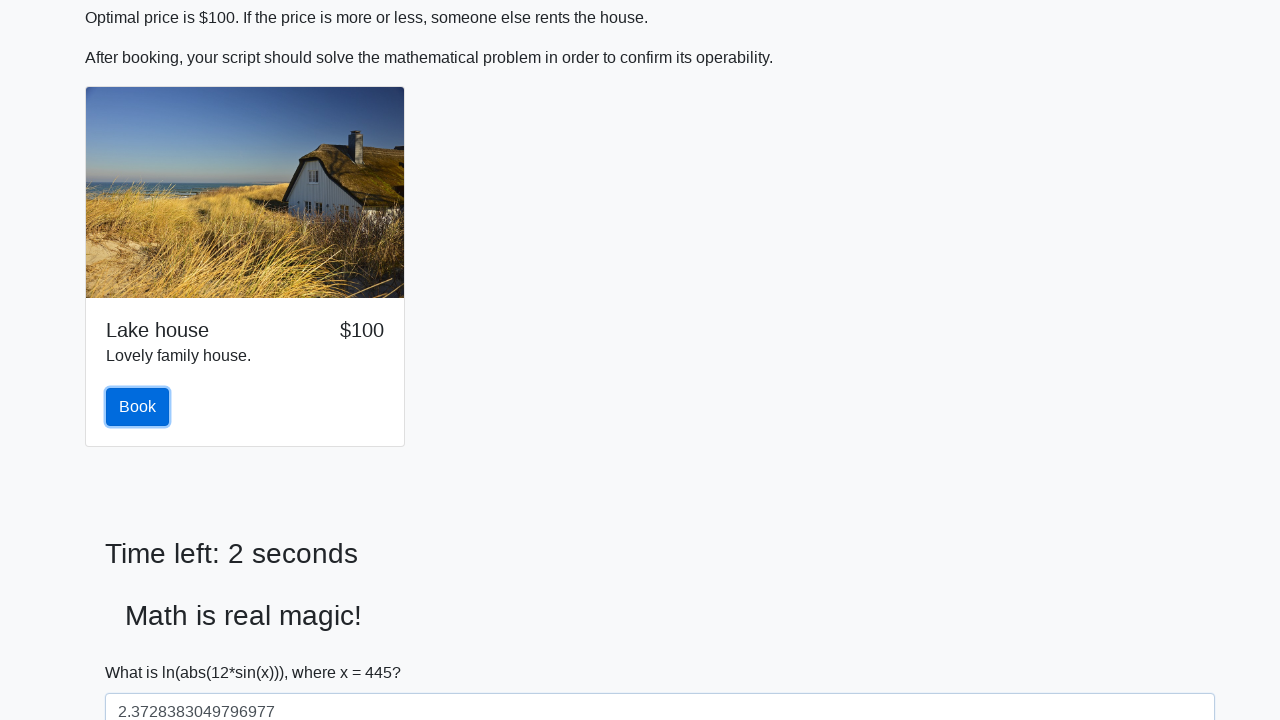

Clicked the solve button to submit answer at (143, 651) on #solve
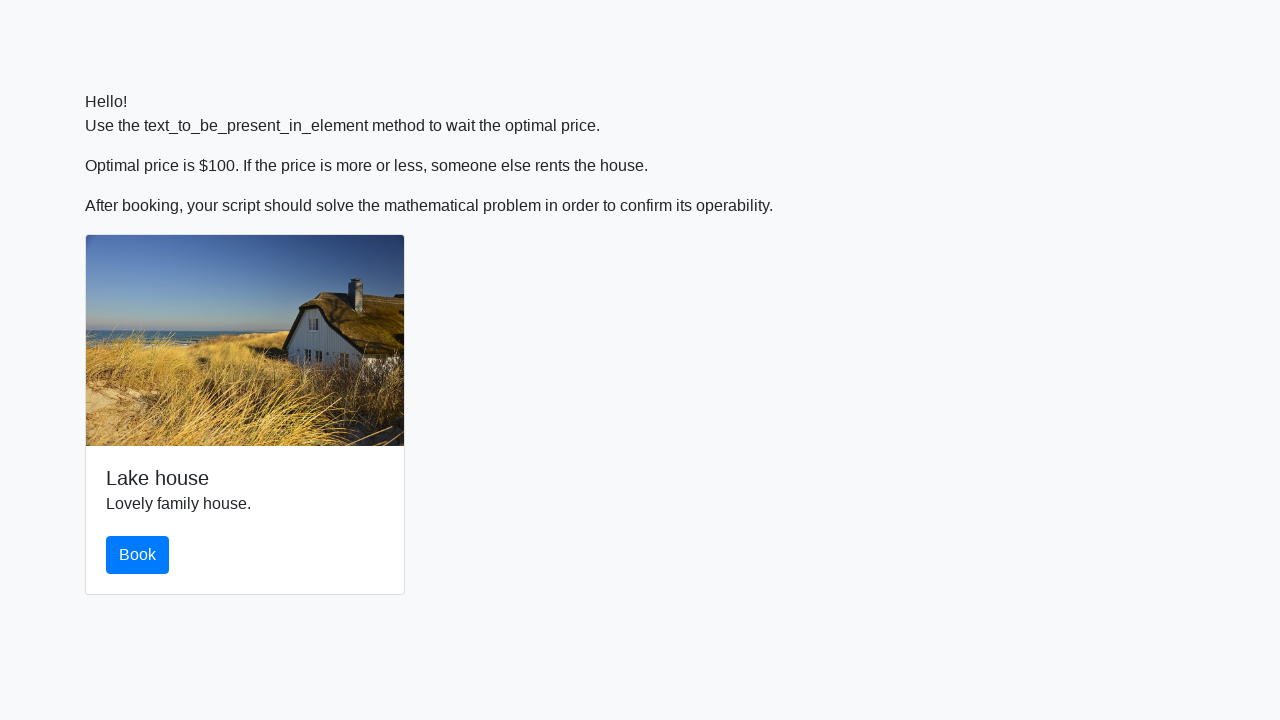

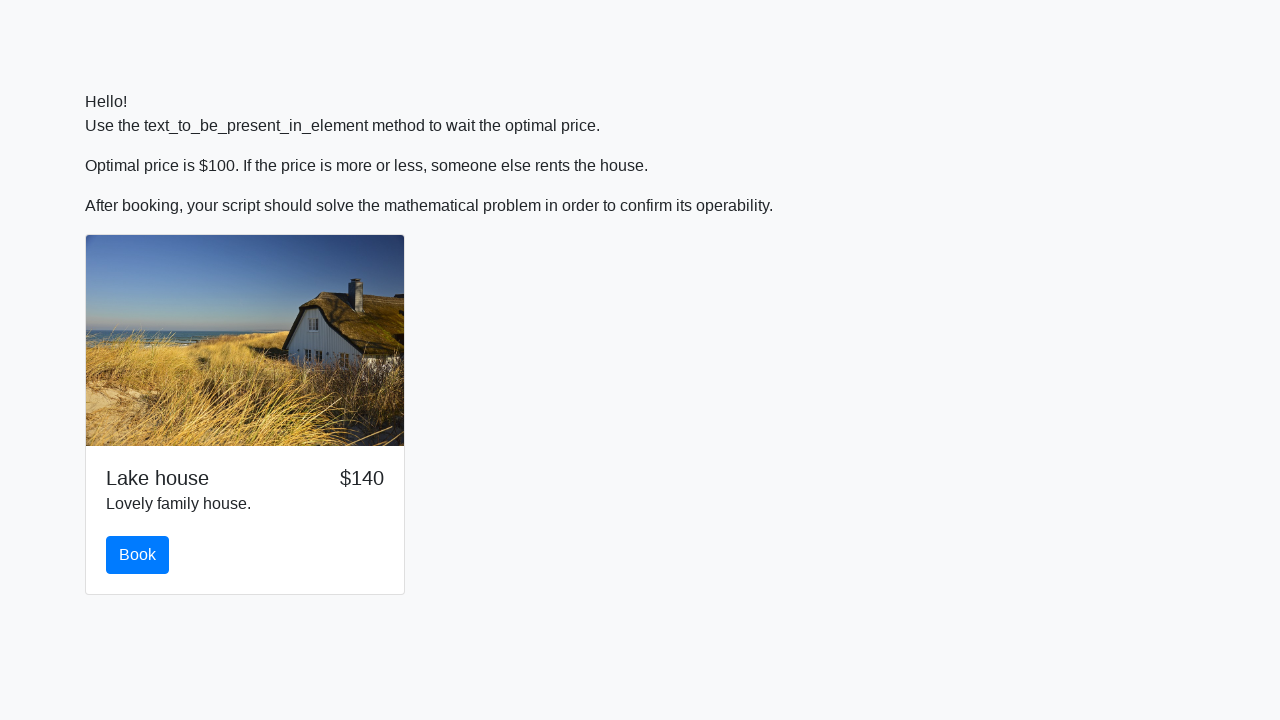